Tests date picker functionality by clearing the input, entering a date, and submitting

Starting URL: https://demoqa.com/date-picker

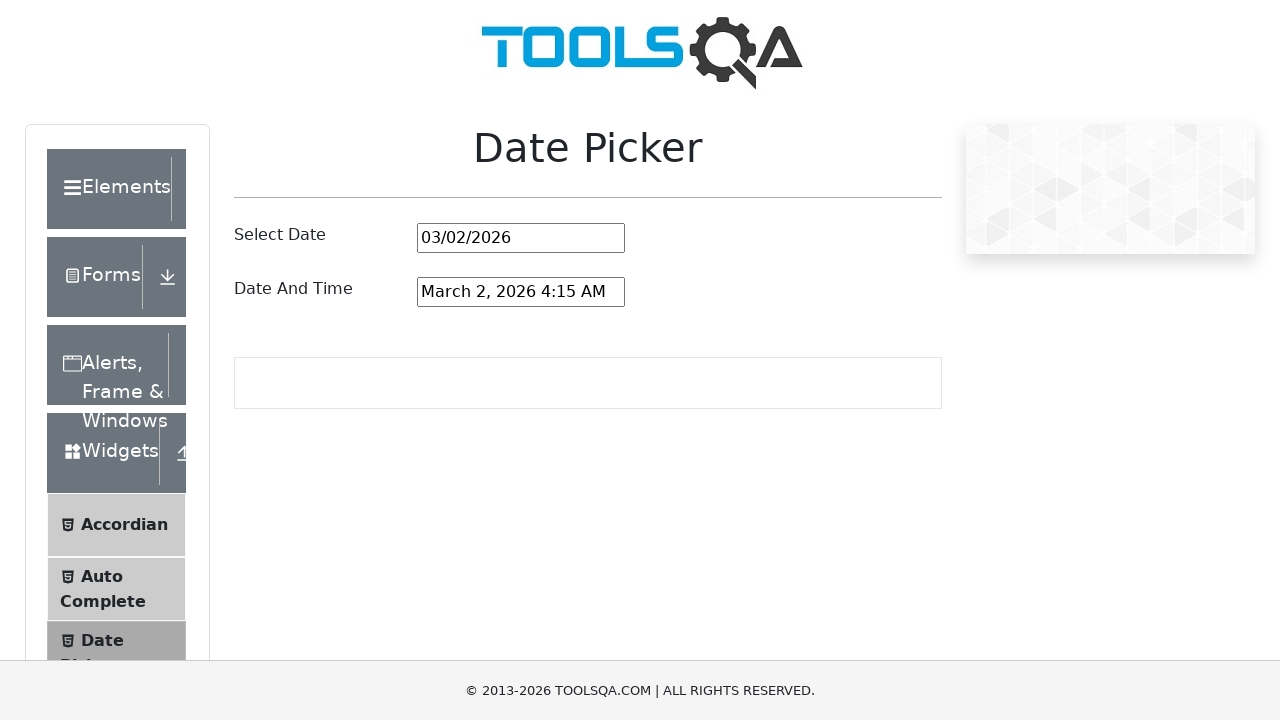

Cleared the date picker input field on #datePickerMonthYearInput
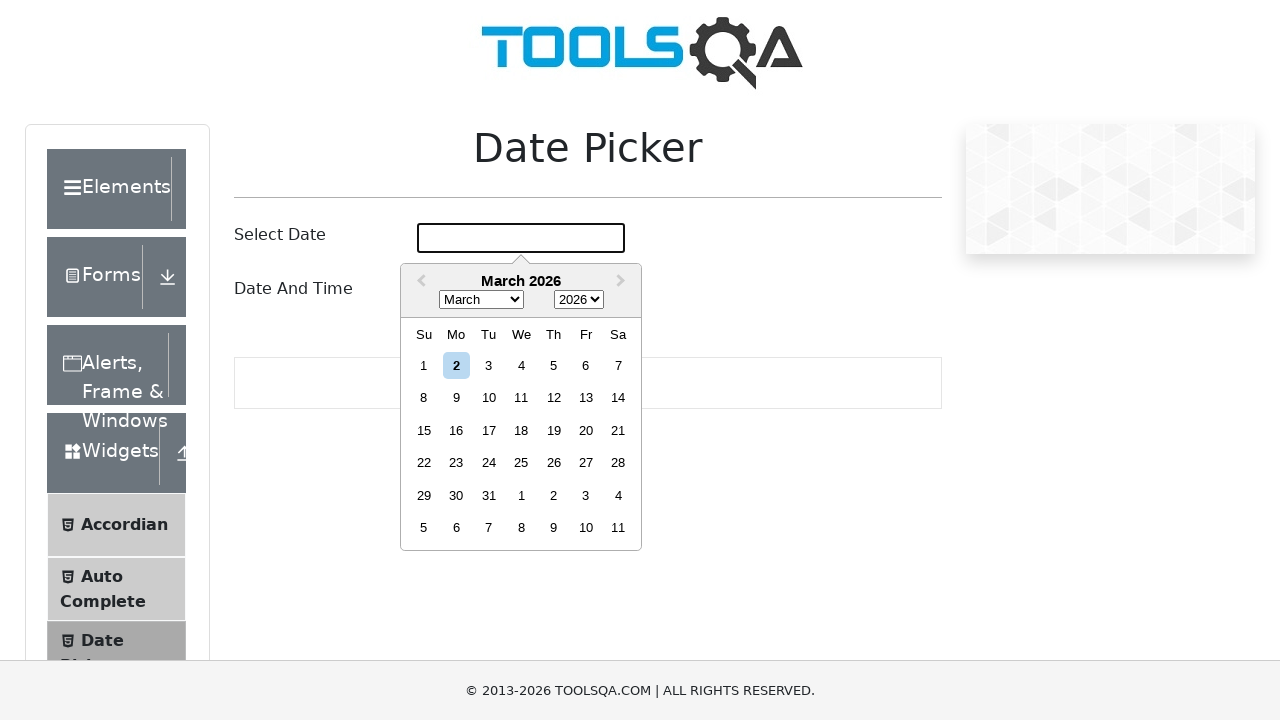

Filled date picker input with '05/08/1993' on #datePickerMonthYearInput
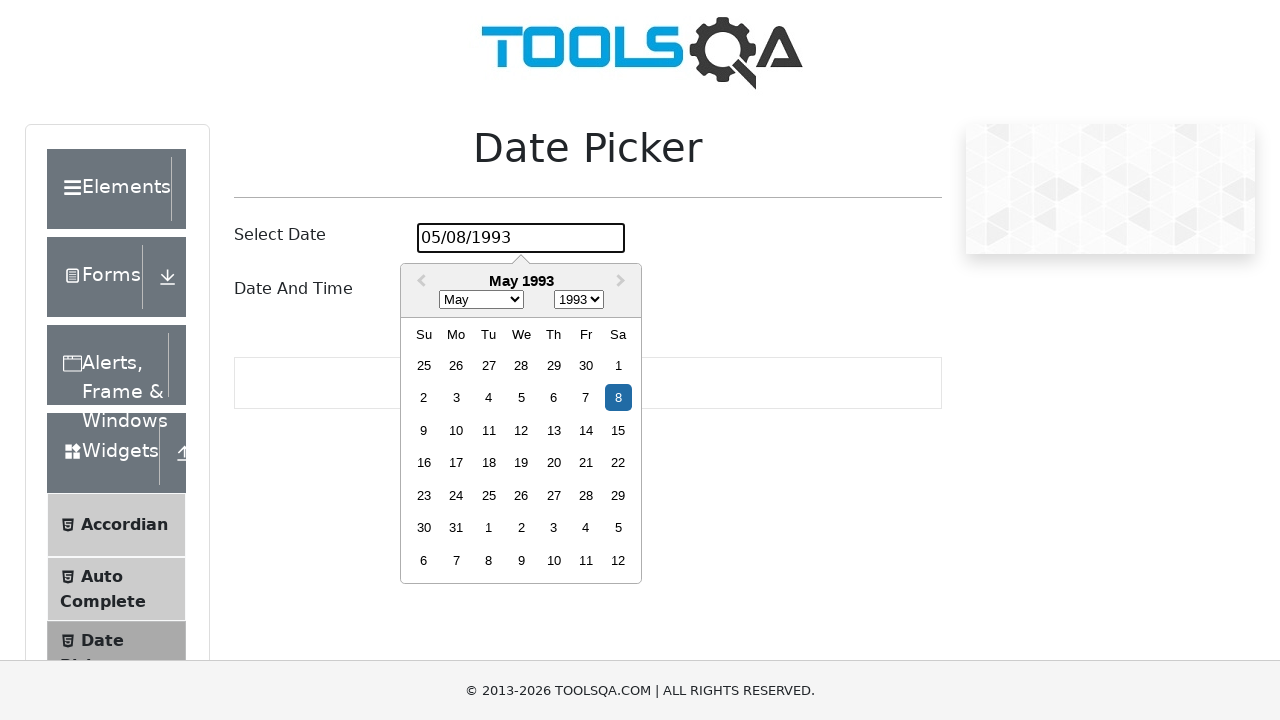

Pressed Enter to confirm the date selection on #datePickerMonthYearInput
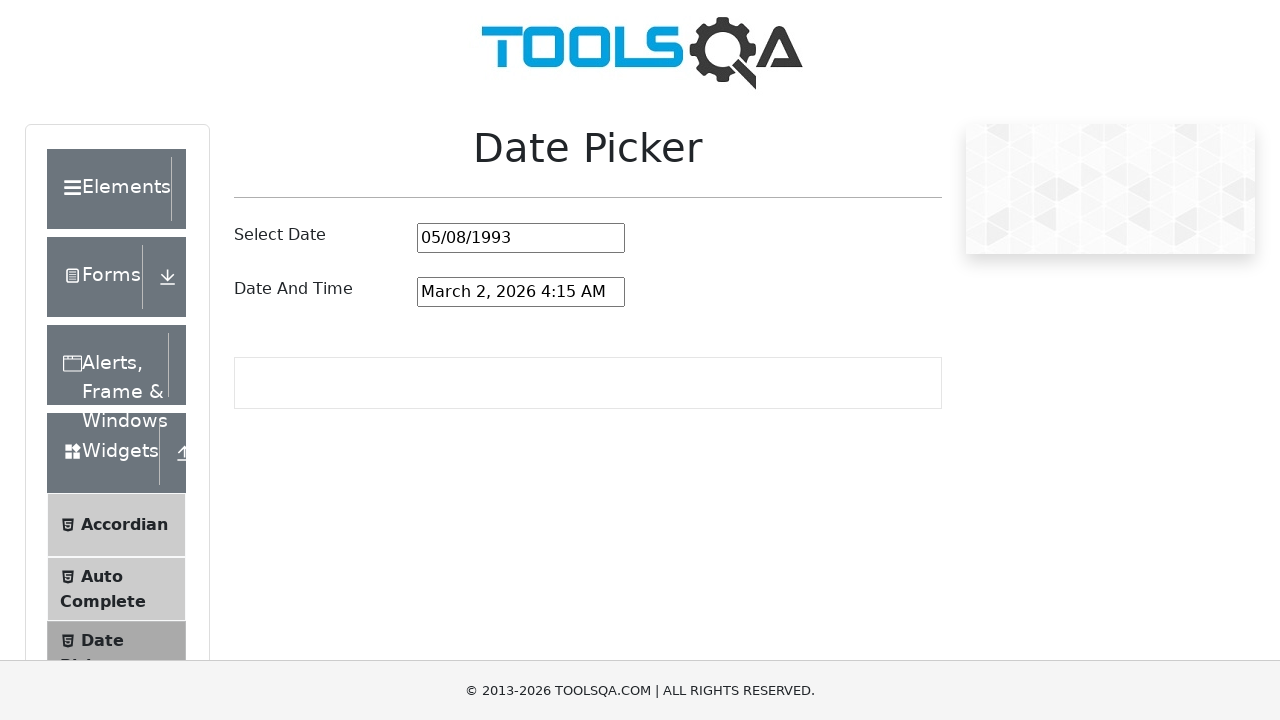

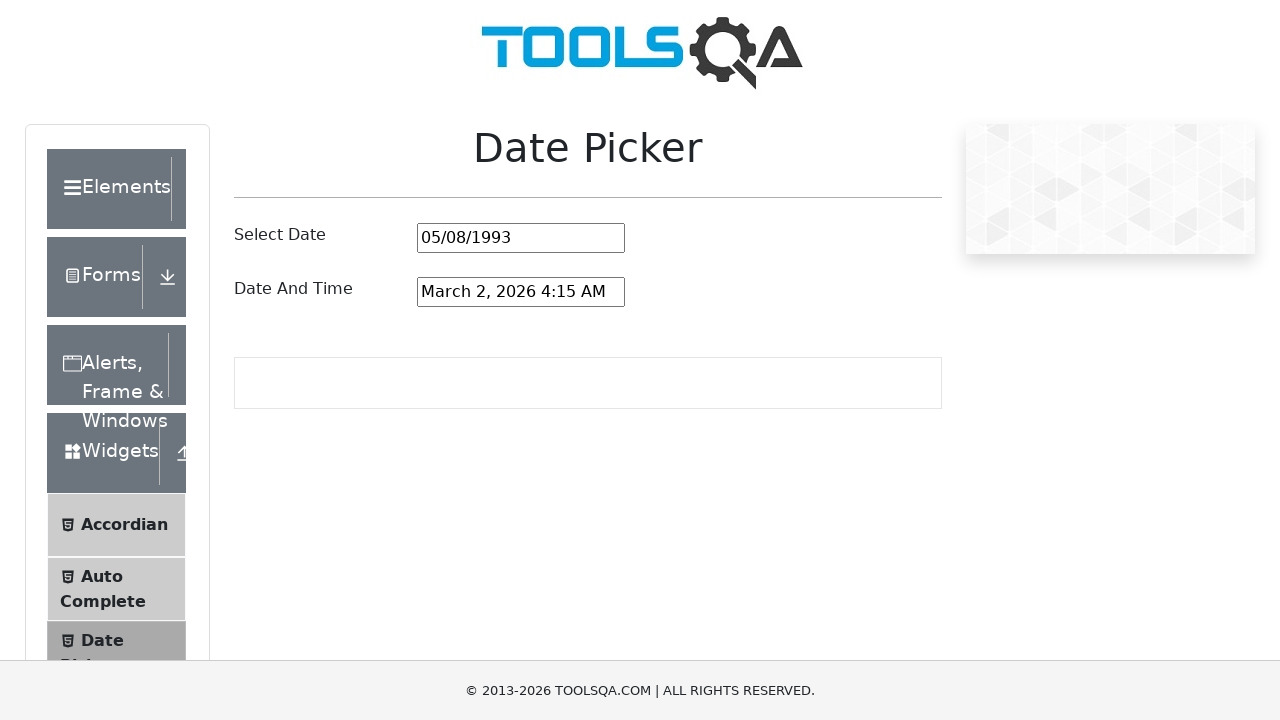